Reads two numbers and an operator from the page, calculates the result, and enters it

Starting URL: https://obstaclecourse.tricentis.com/Obstacles/32403

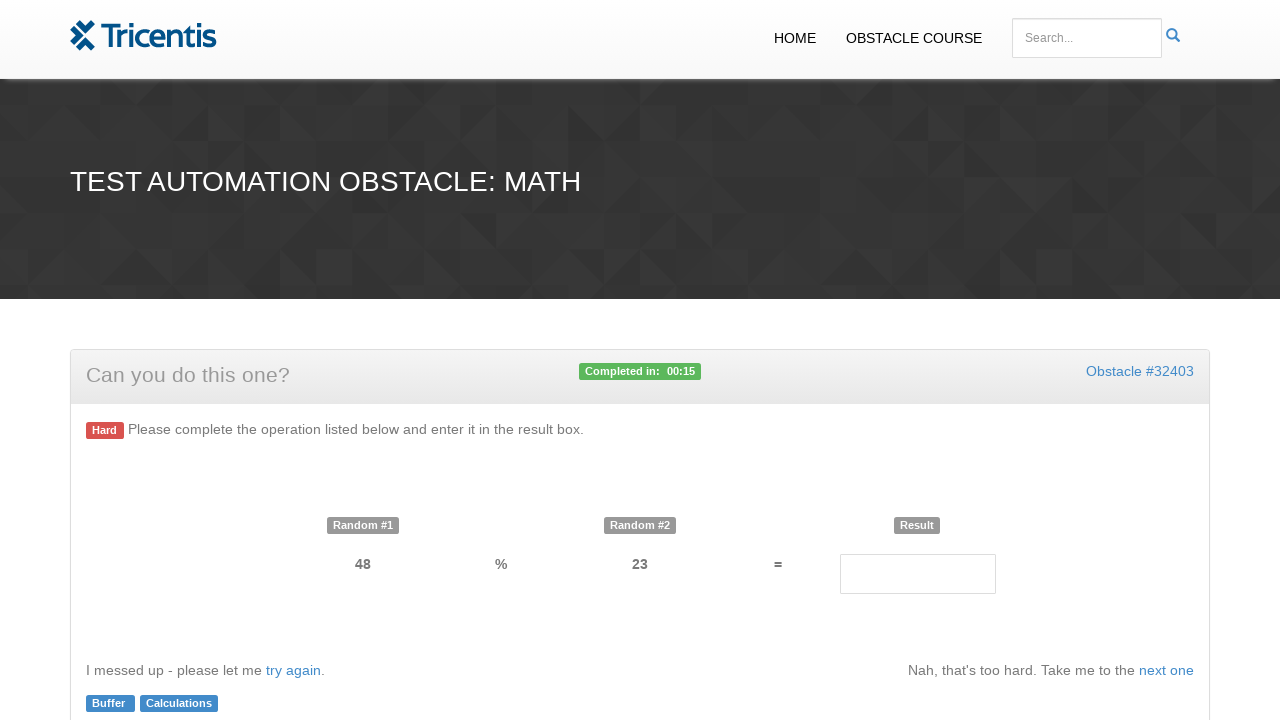

Retrieved first number from page
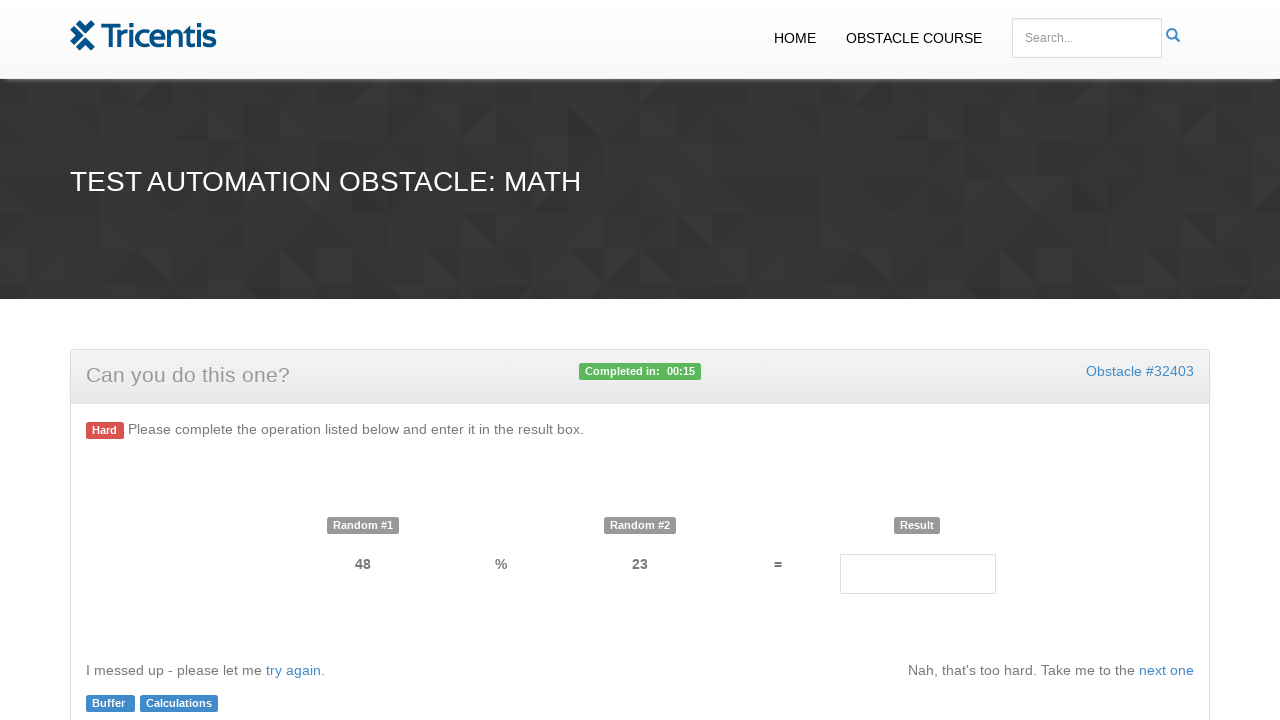

Retrieved second number from page
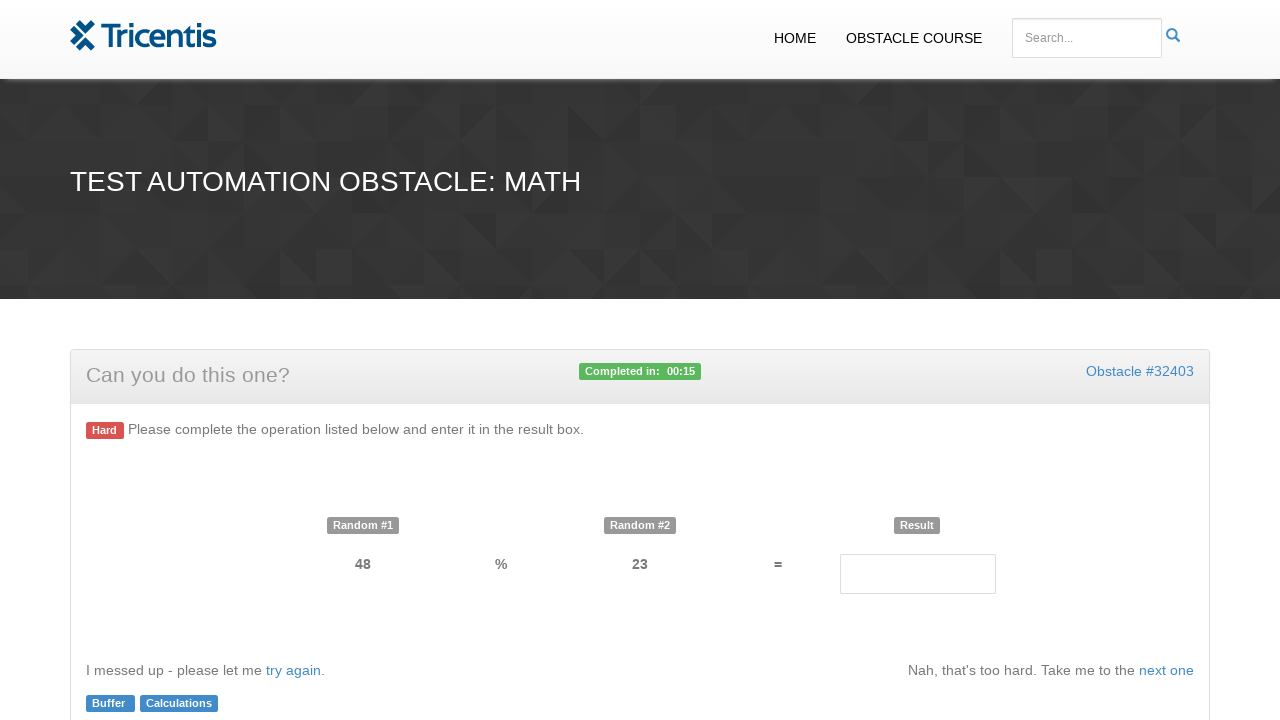

Retrieved operator '%' from page
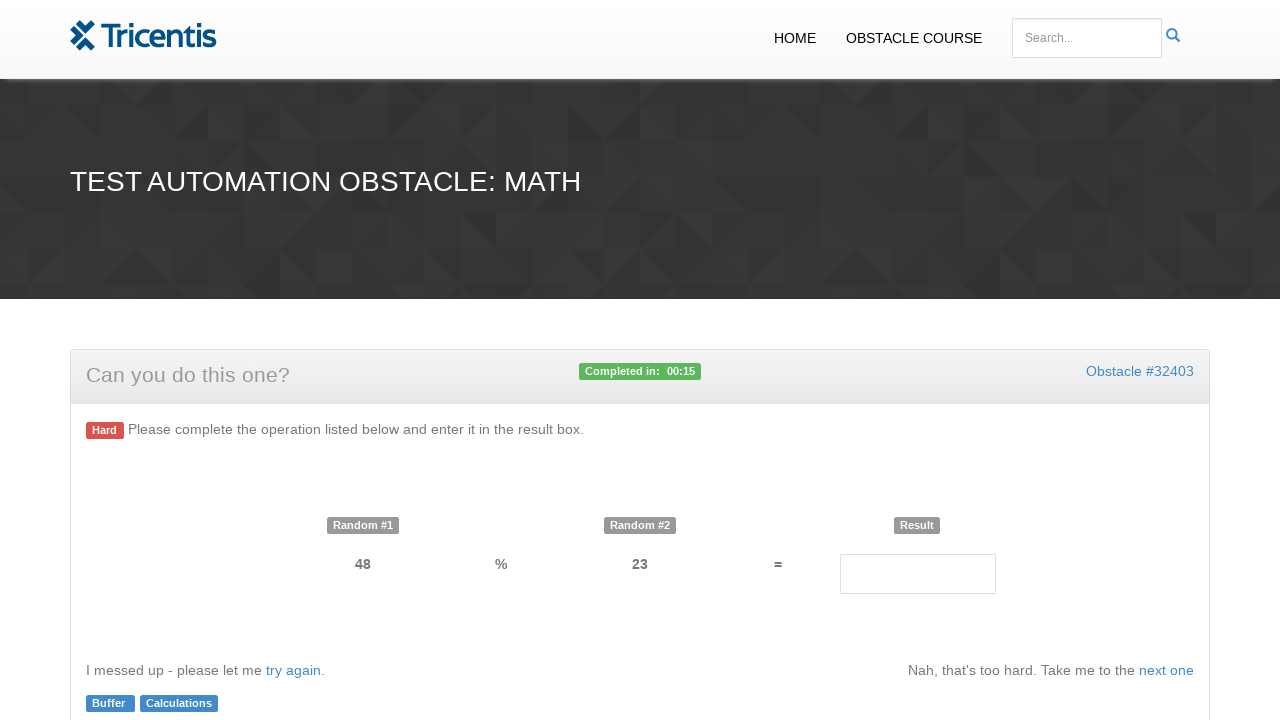

Calculated result: 48 % 23 = 2
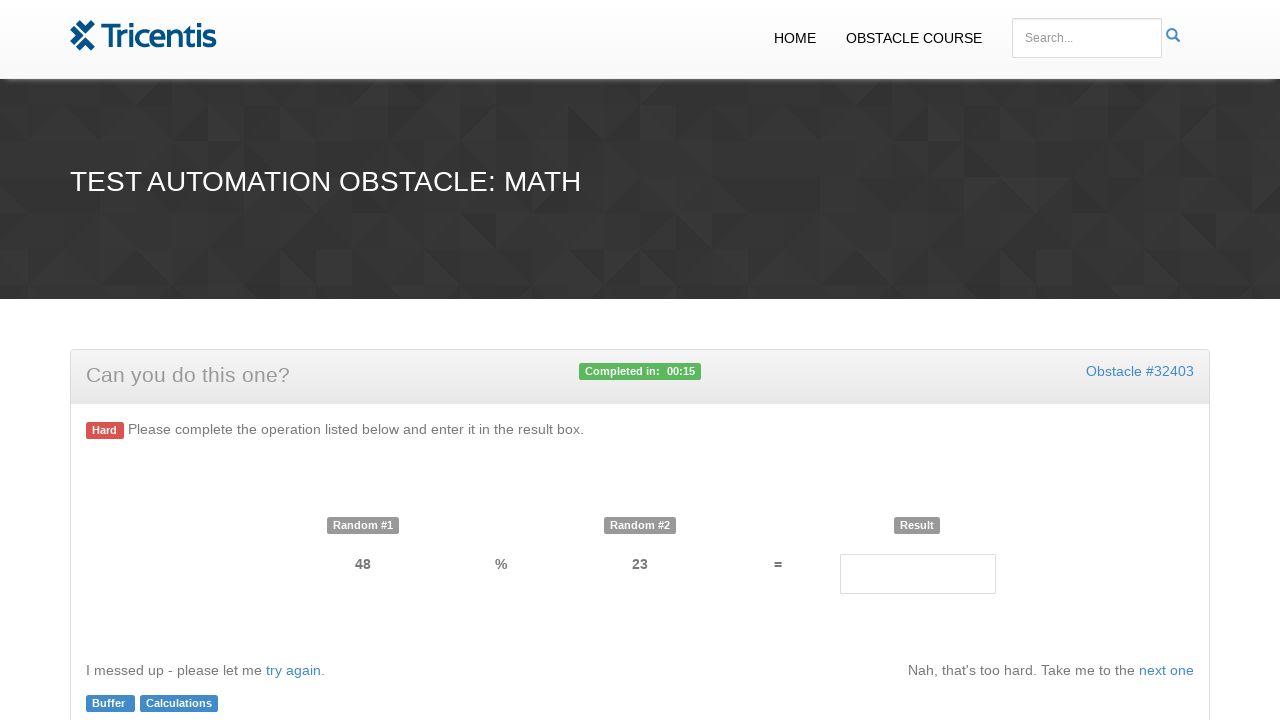

Entered calculated result '2' into result field on #result
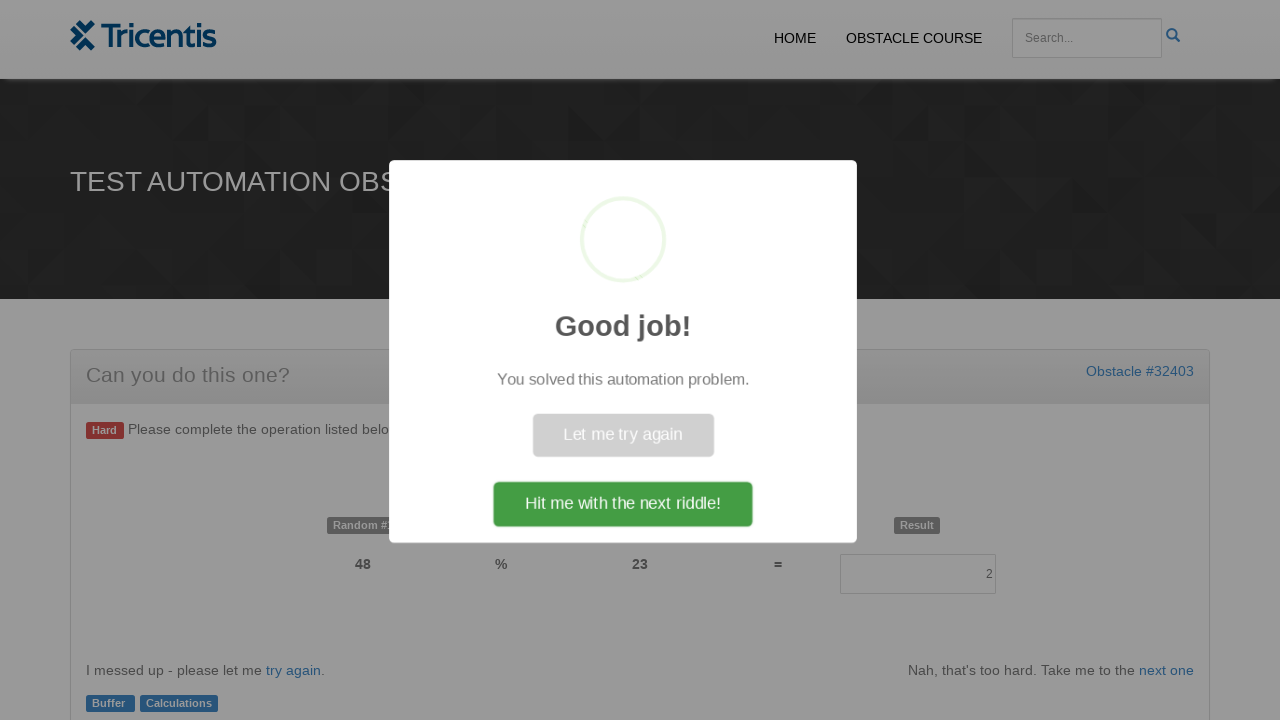

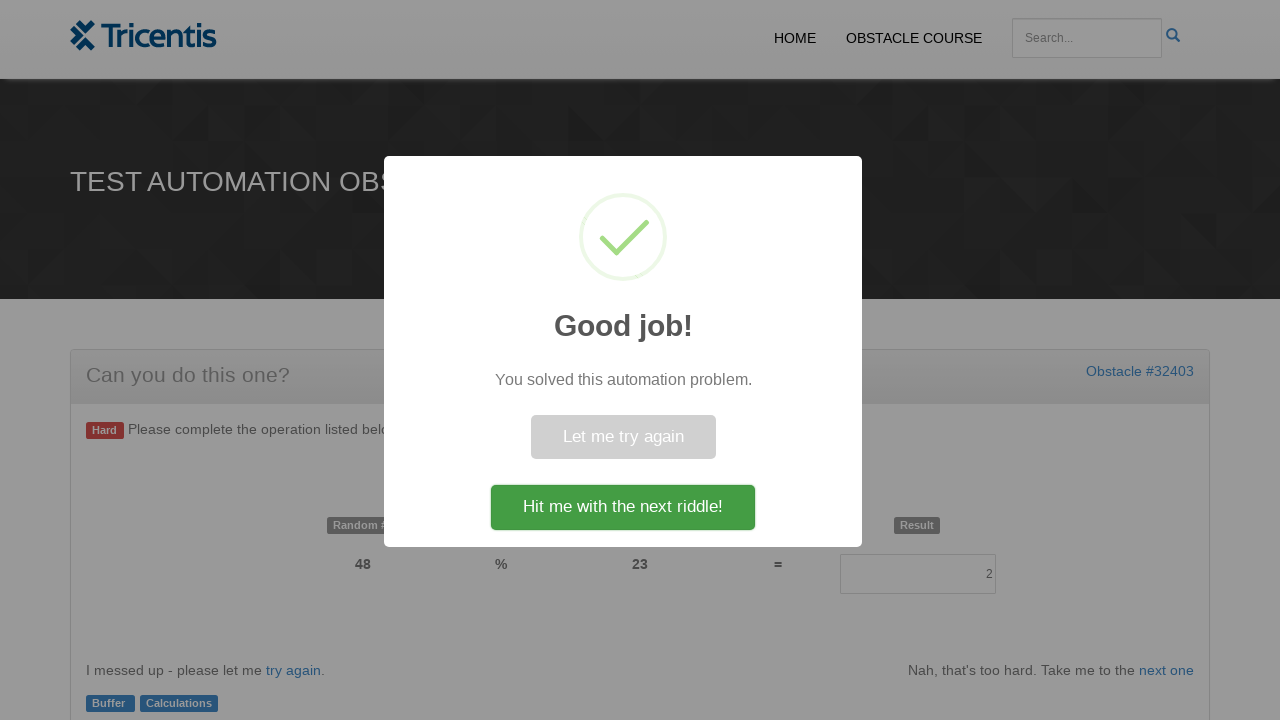